Tests that entered text is trimmed when editing a todo item

Starting URL: https://demo.playwright.dev/todomvc

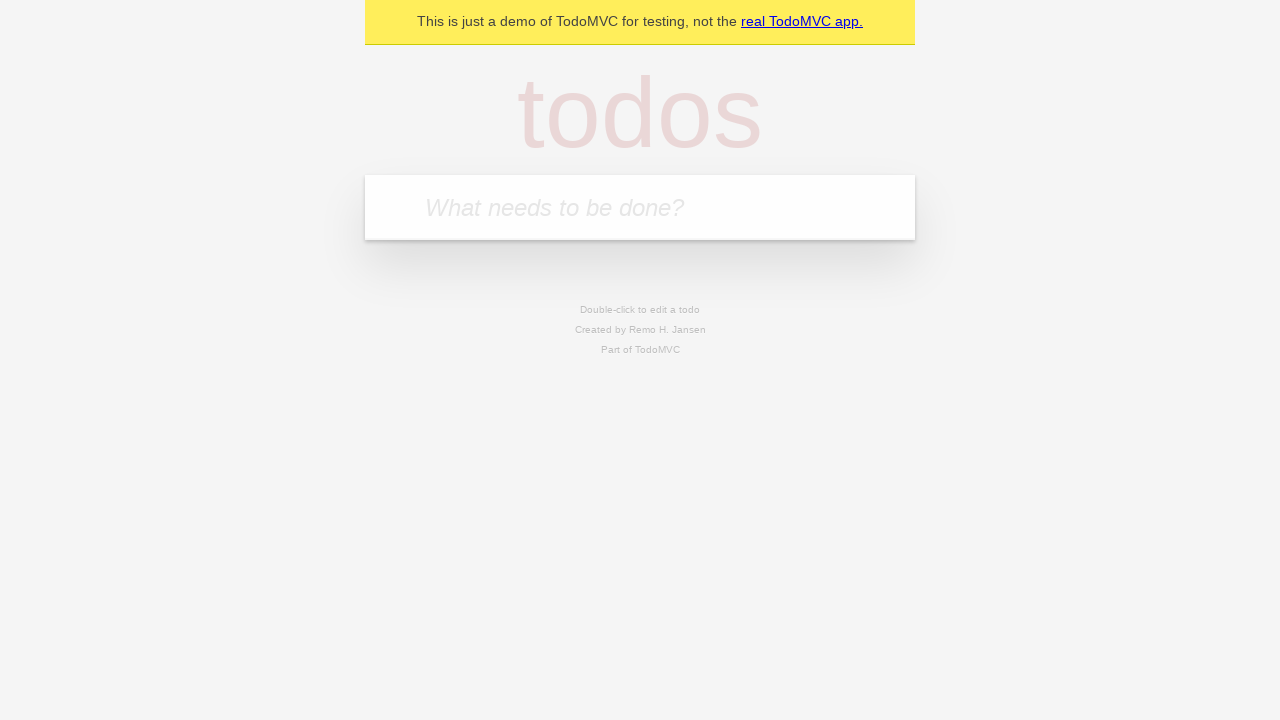

Filled new todo input with 'buy some cheese' on .new-todo
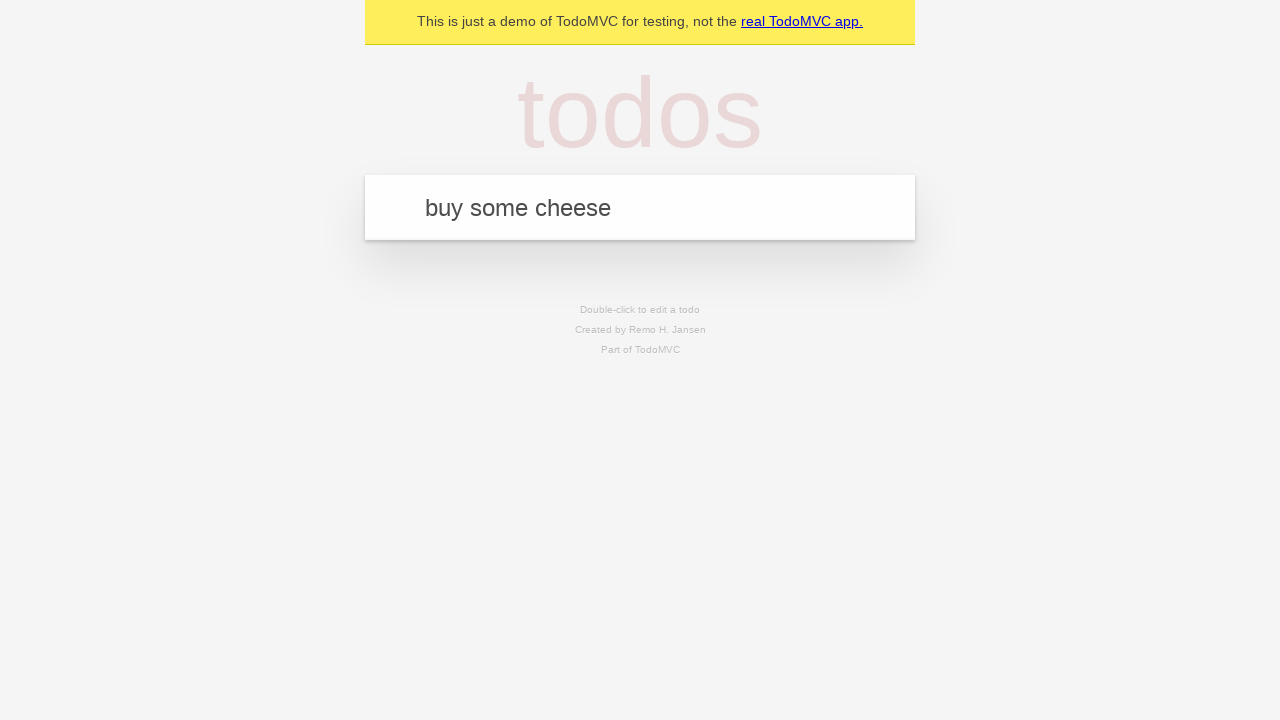

Pressed Enter to create first todo item on .new-todo
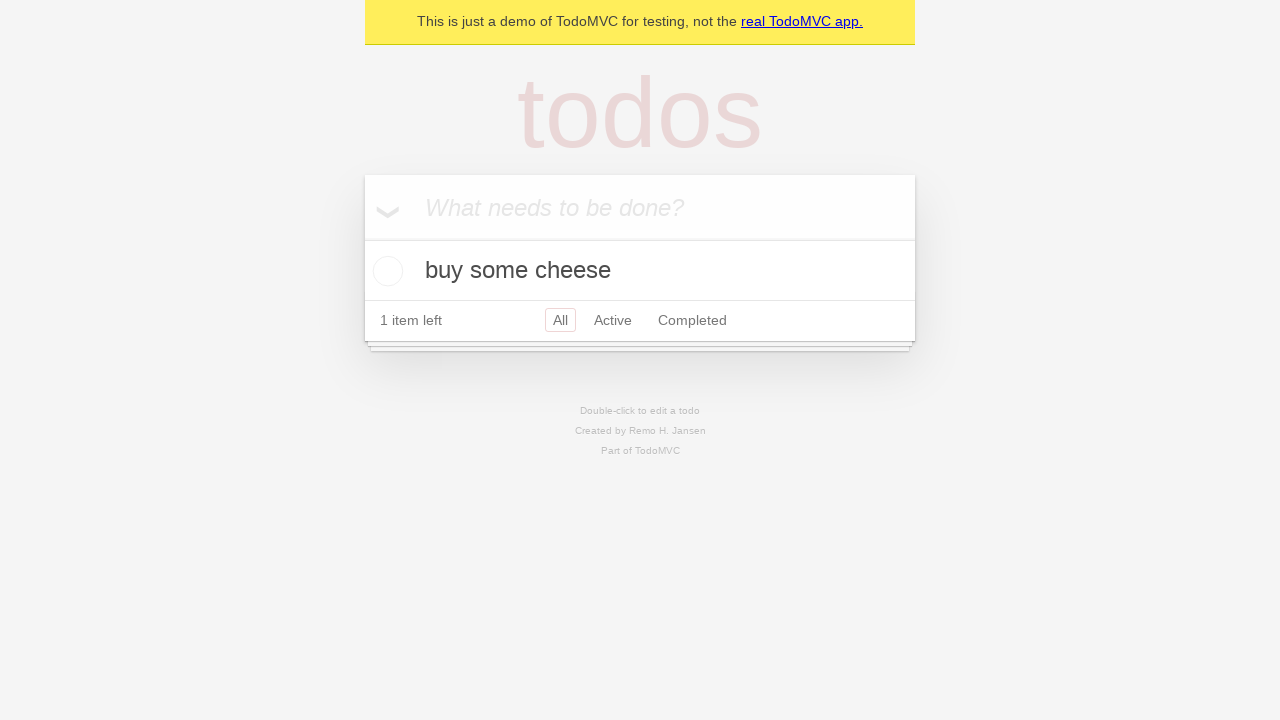

Filled new todo input with 'feed the cat' on .new-todo
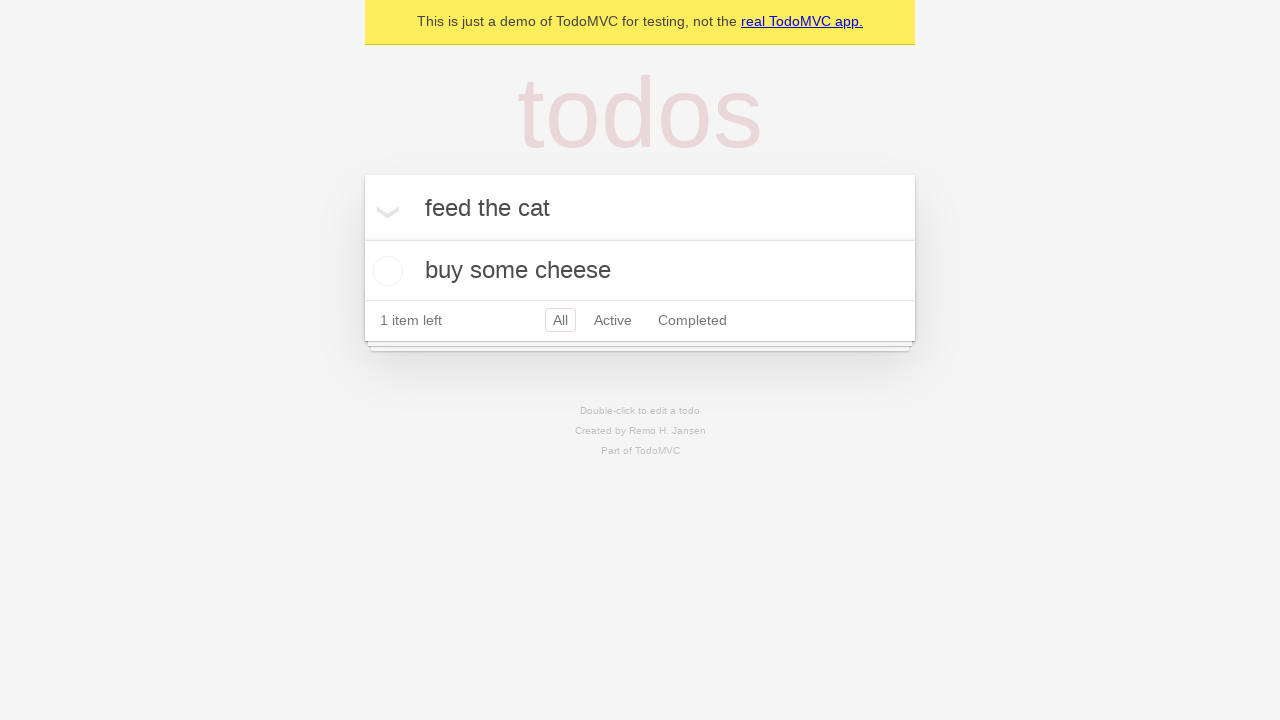

Pressed Enter to create second todo item on .new-todo
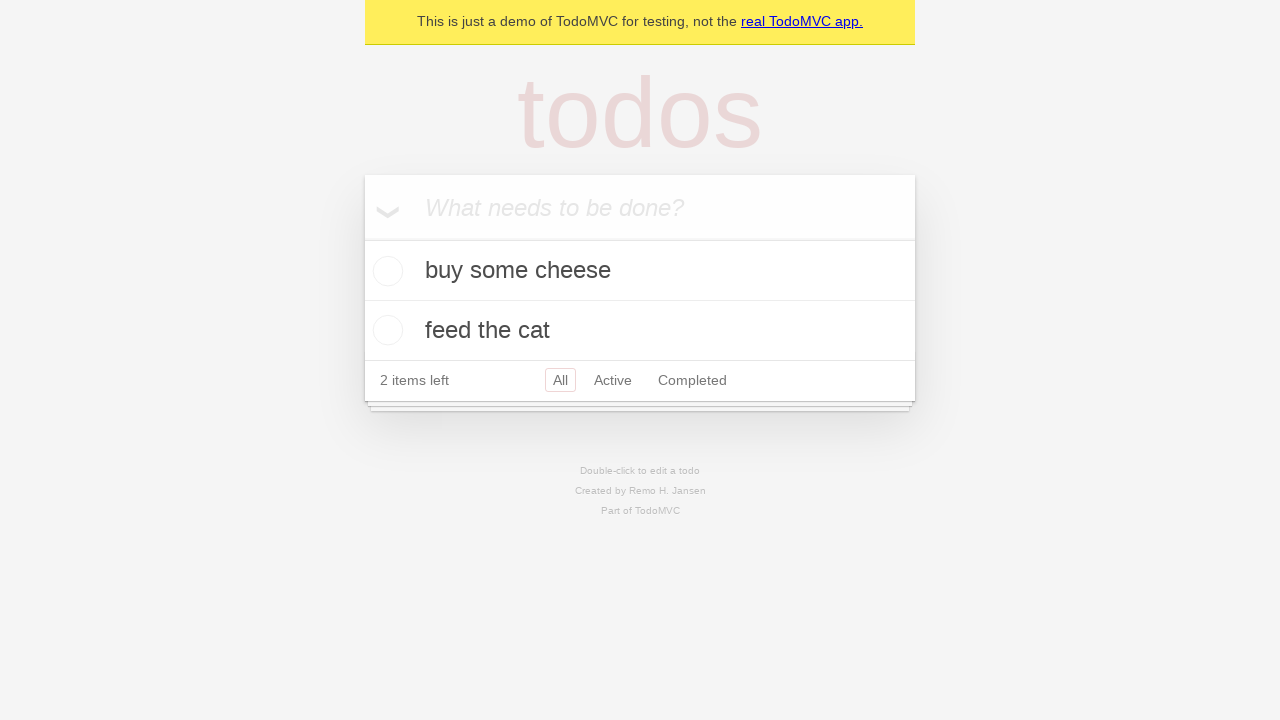

Filled new todo input with 'book a doctors appointment' on .new-todo
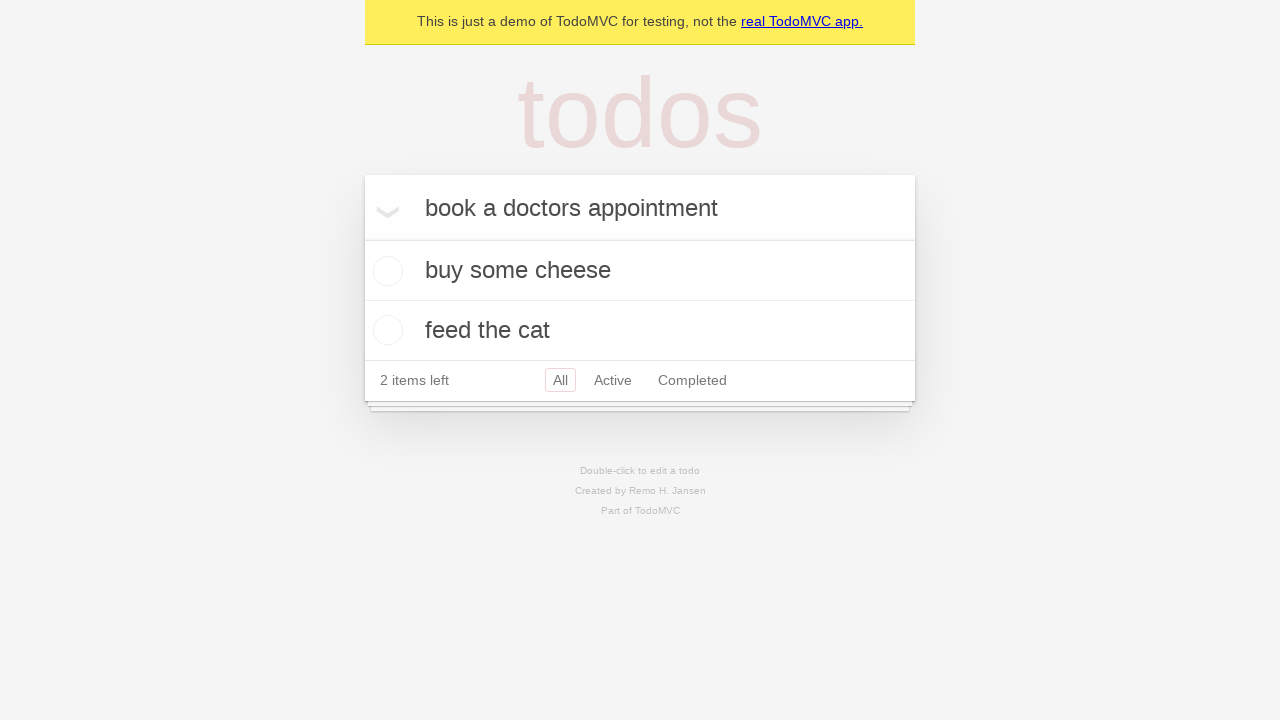

Pressed Enter to create third todo item on .new-todo
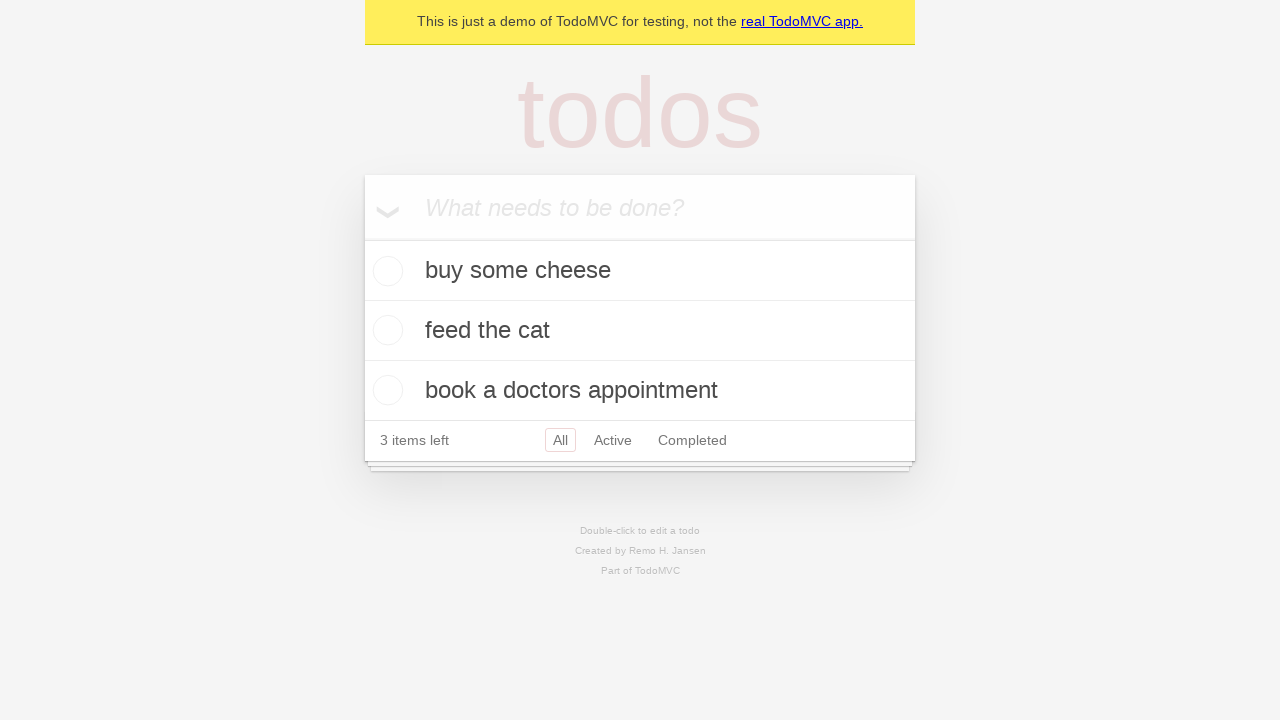

Waited for all three todo items to be visible
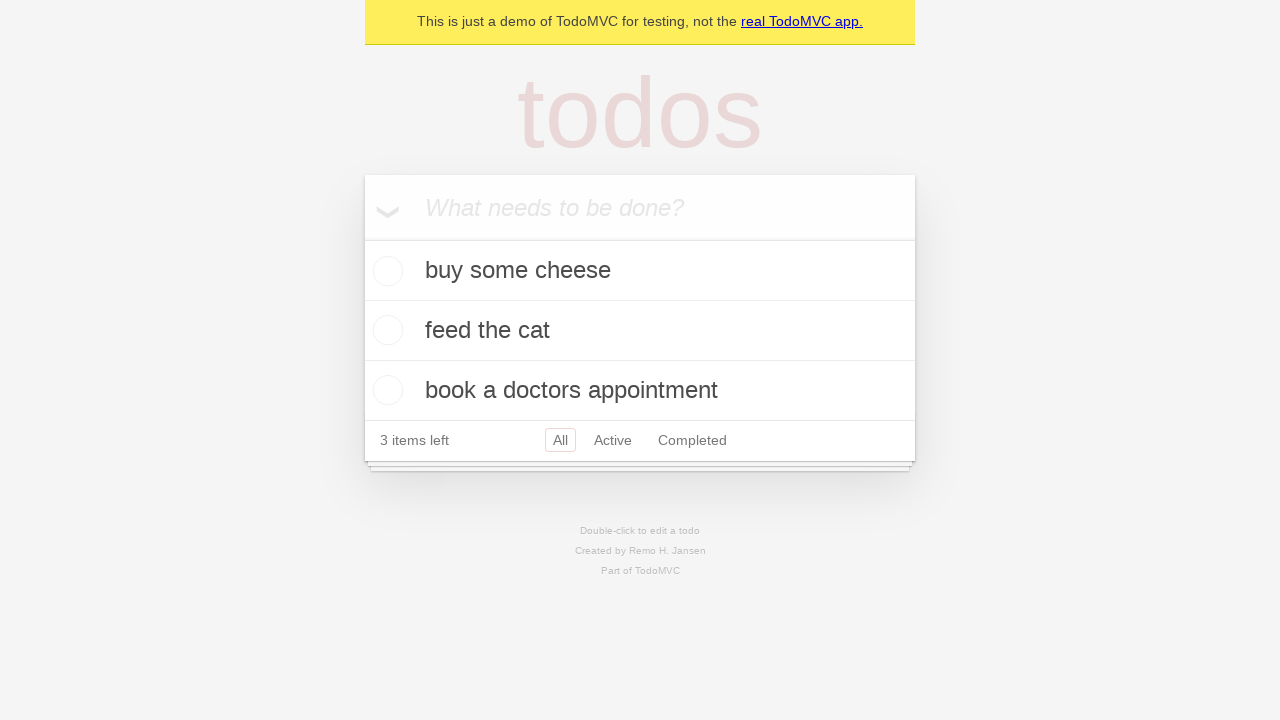

Double-clicked second todo item to enter edit mode at (640, 331) on .todo-list li >> nth=1
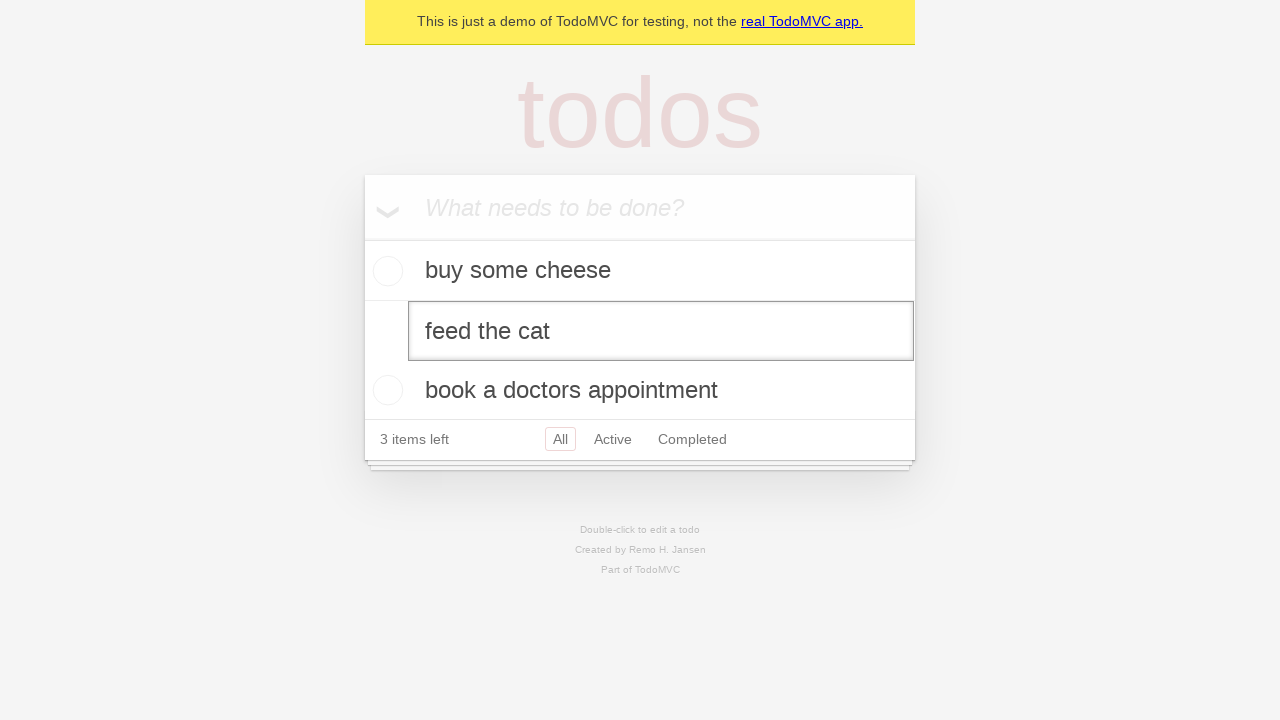

Filled edit field with text containing leading and trailing whitespace on .todo-list li >> nth=1 >> .edit
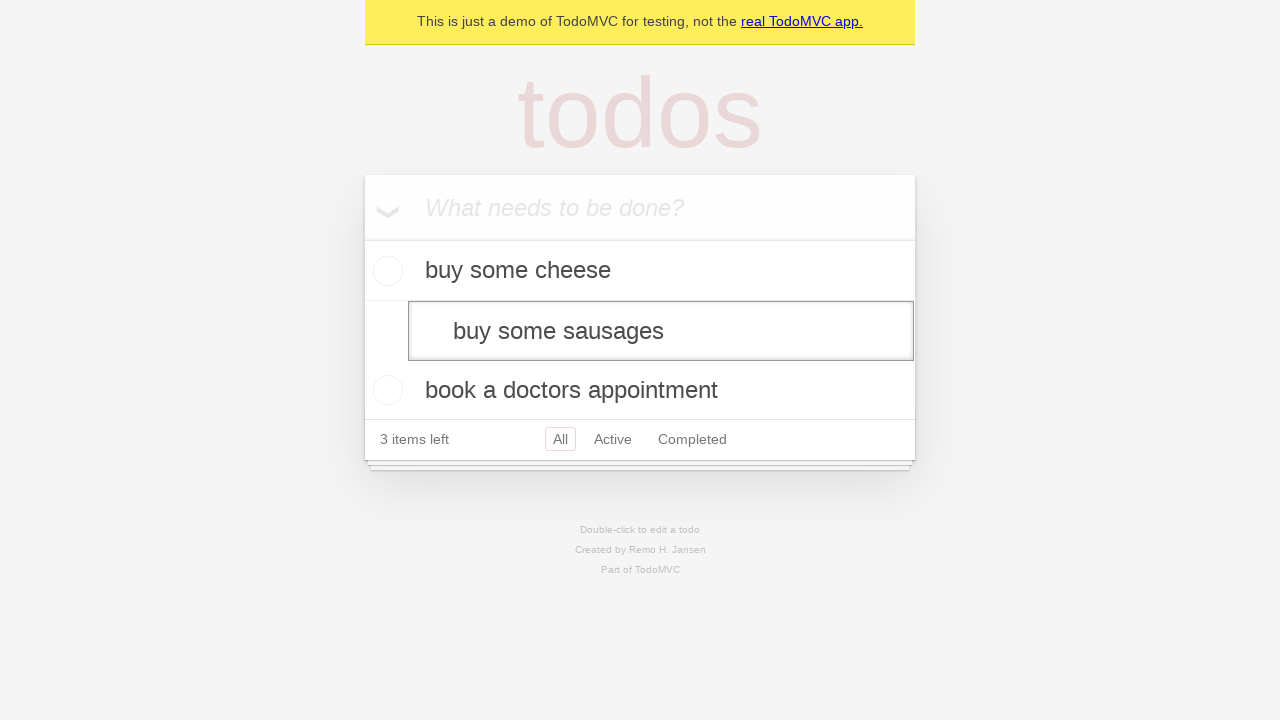

Pressed Enter to confirm edit and verify text is trimmed on .todo-list li >> nth=1 >> .edit
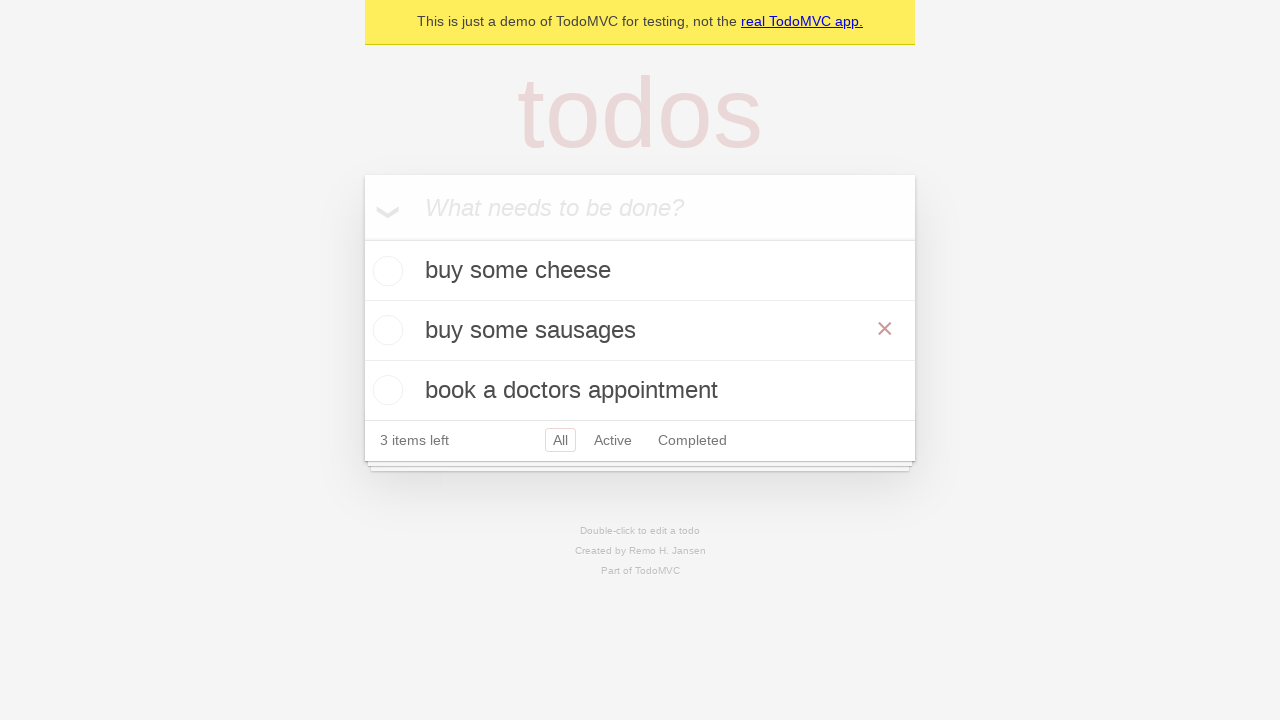

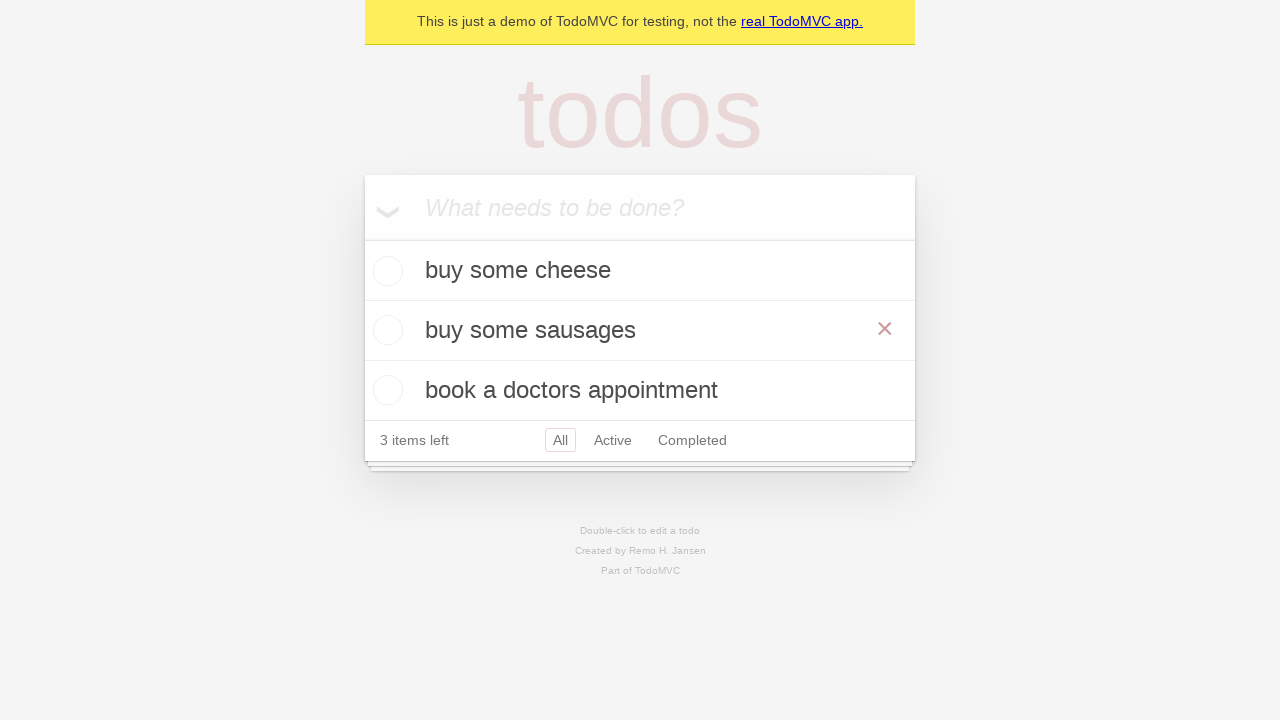